Tests window handling functionality by opening multiple browser windows, switching between them, and closing specific windows

Starting URL: https://www.leafground.com/window.xhtml

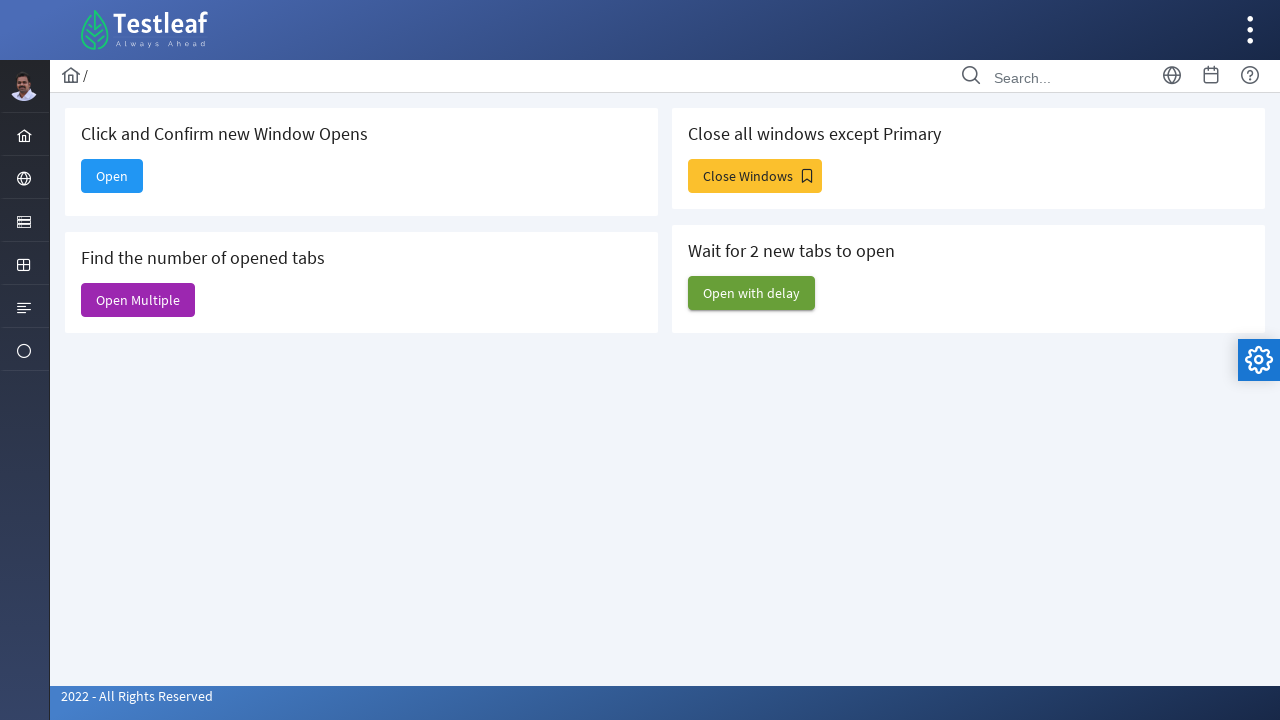

Clicked 'Open' button to open a new window at (112, 176) on xpath=//span[text()='Open']
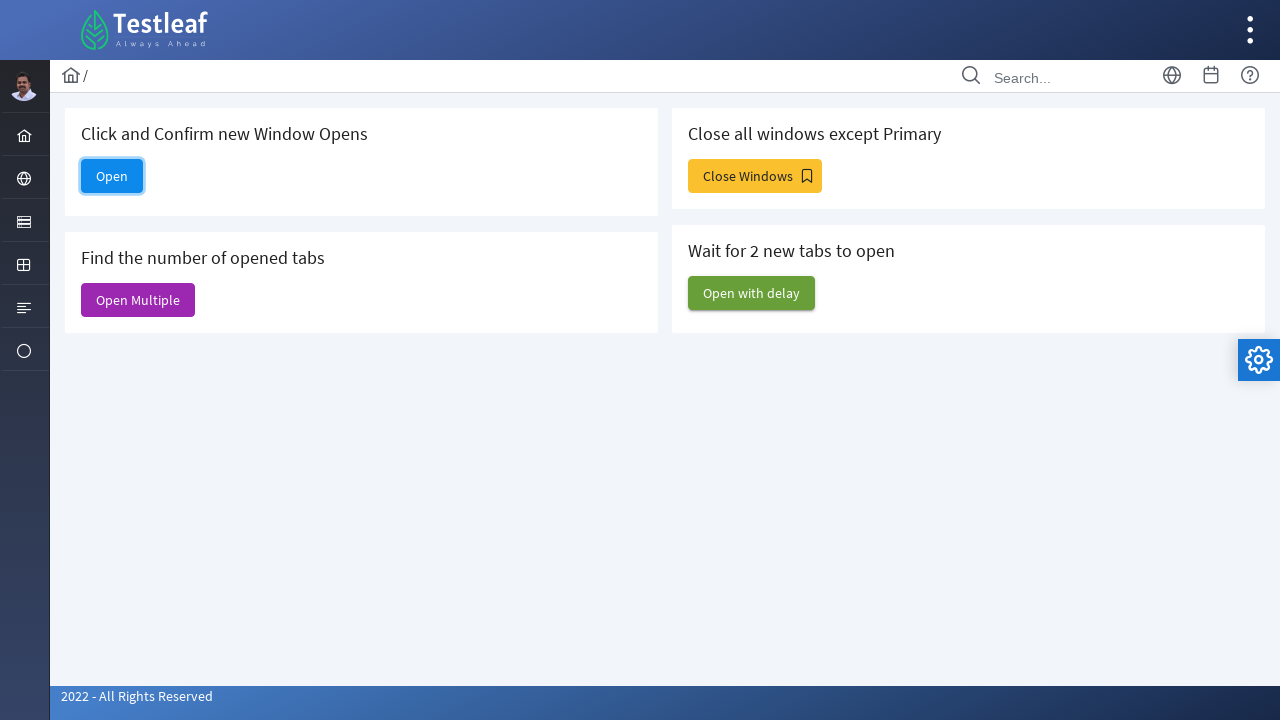

Retrieved all window contexts
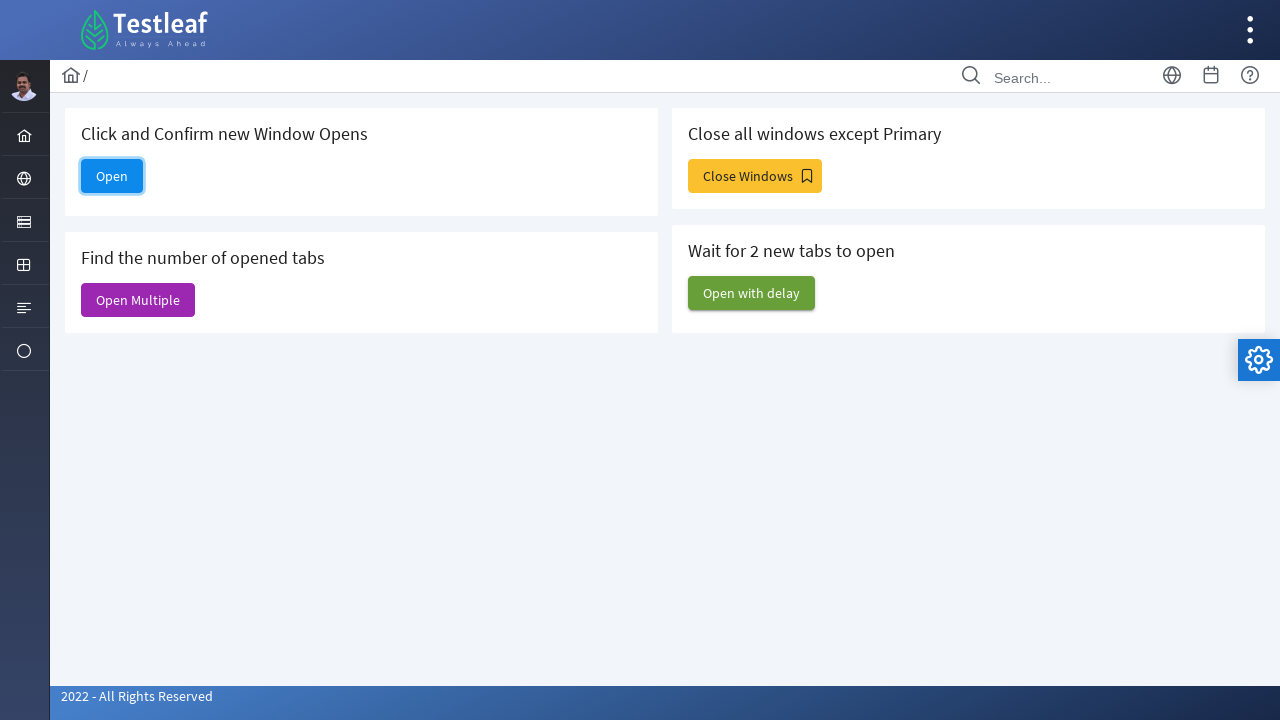

Switched to the new window at index 1
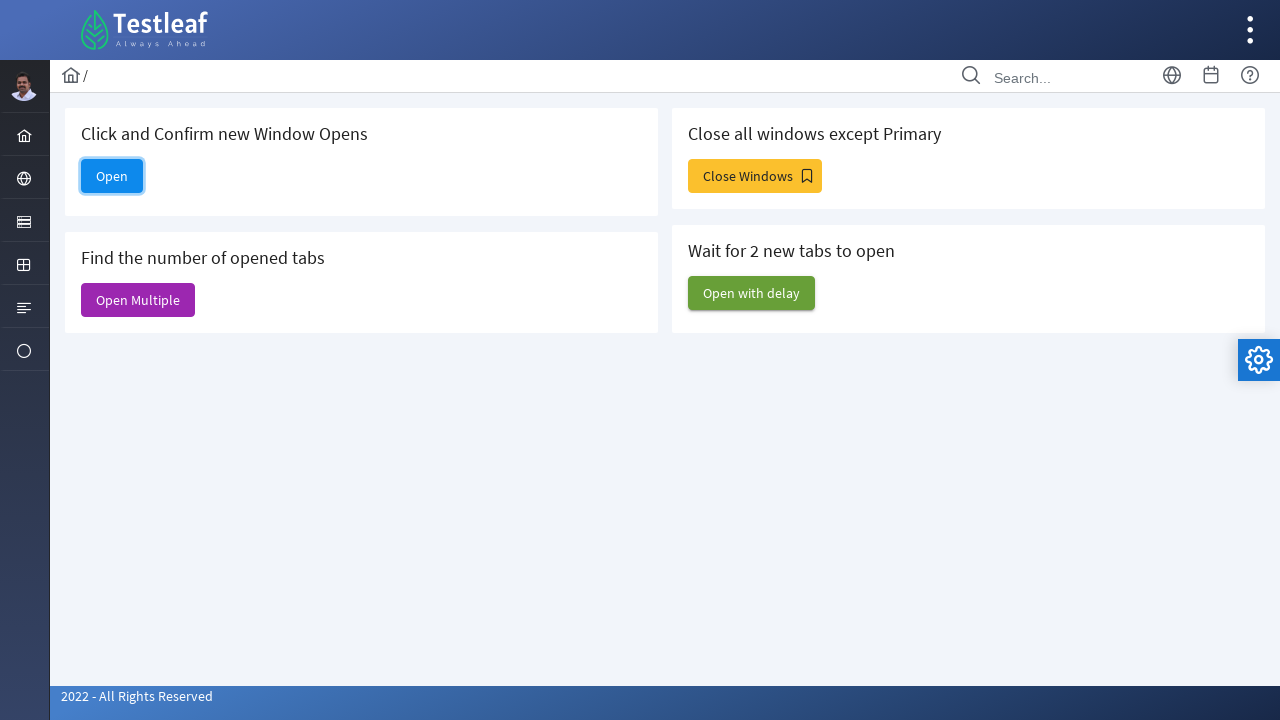

Closed the new window
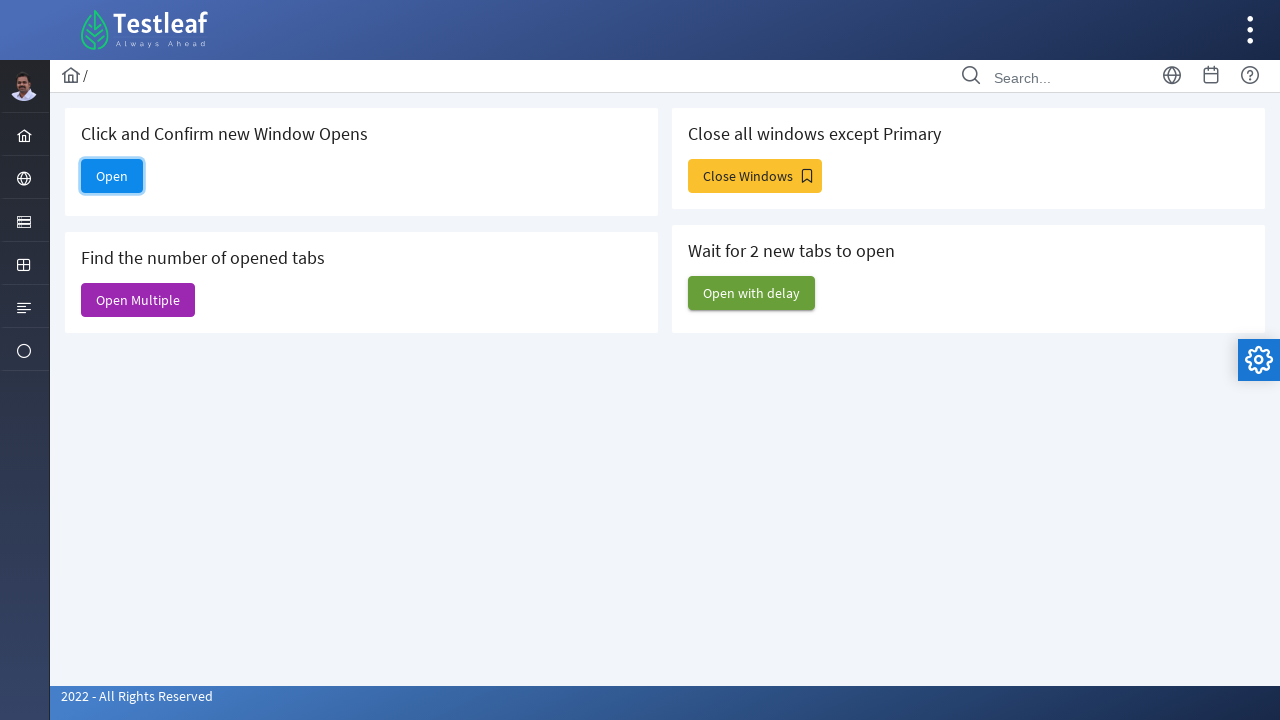

Clicked 'Open Multiple' button to open multiple windows at (138, 300) on xpath=//span[text()='Open Multiple']
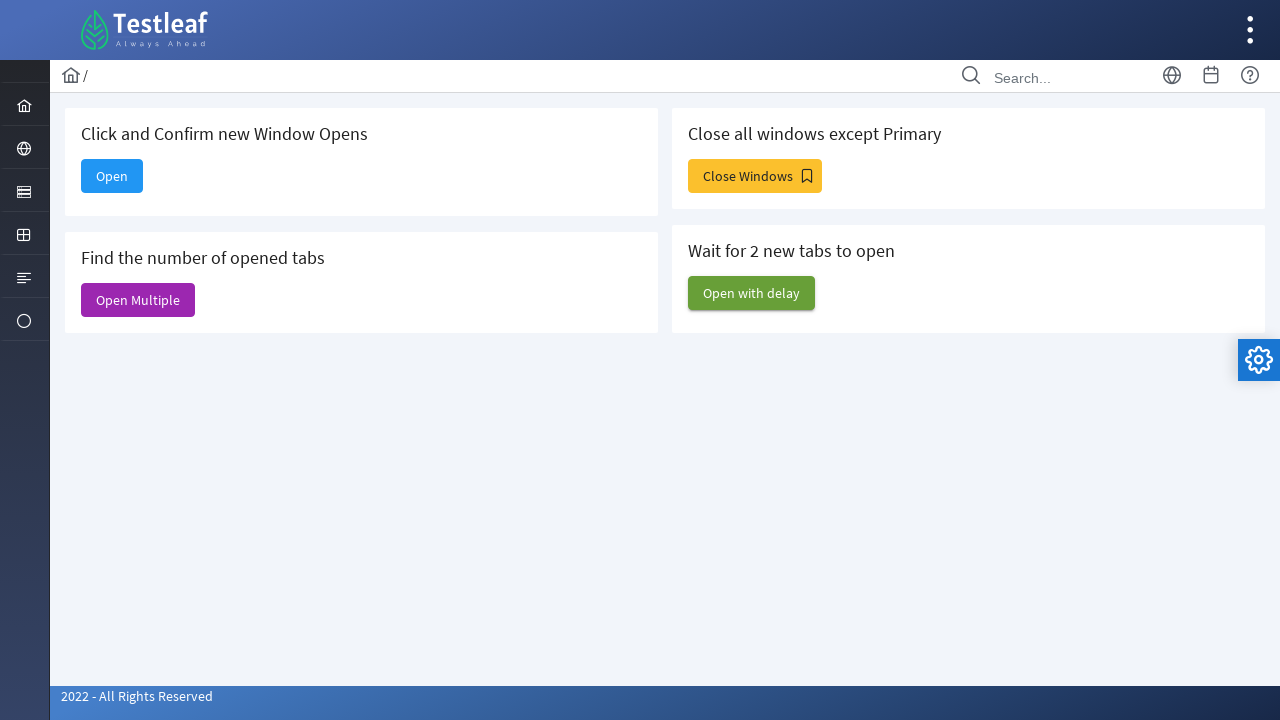

Retrieved updated list of all windows
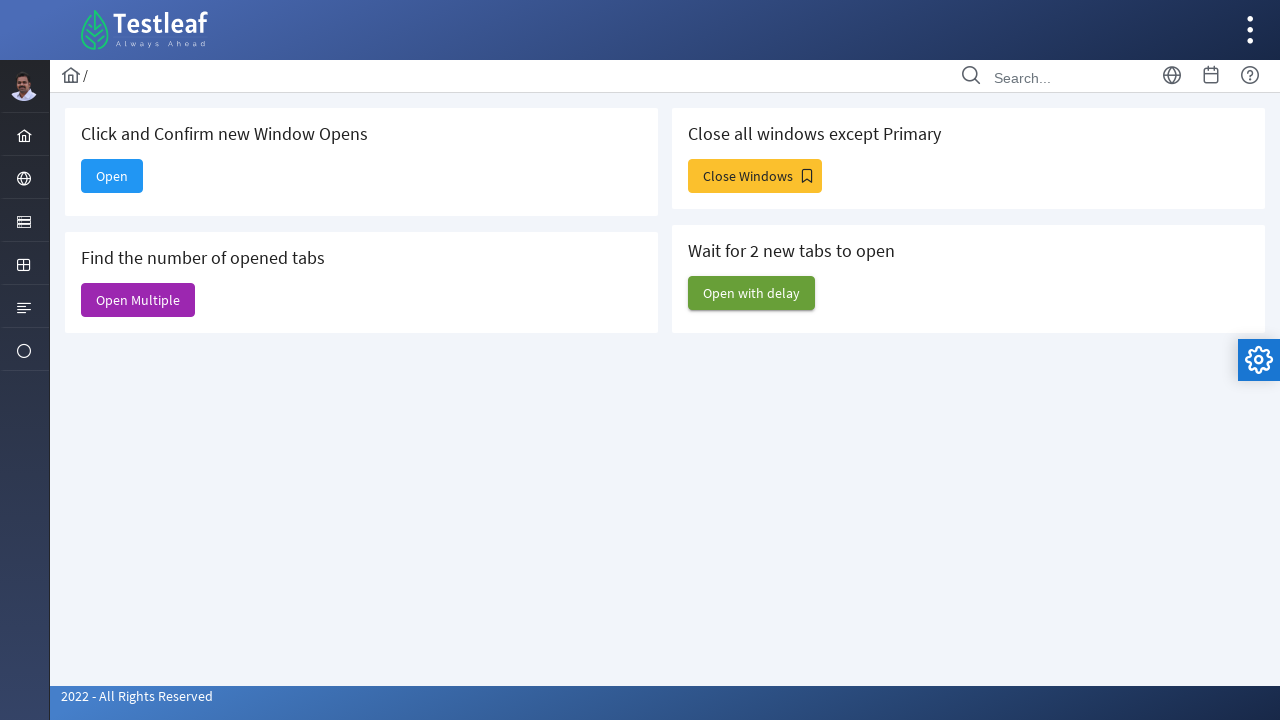

Closed window at index 2
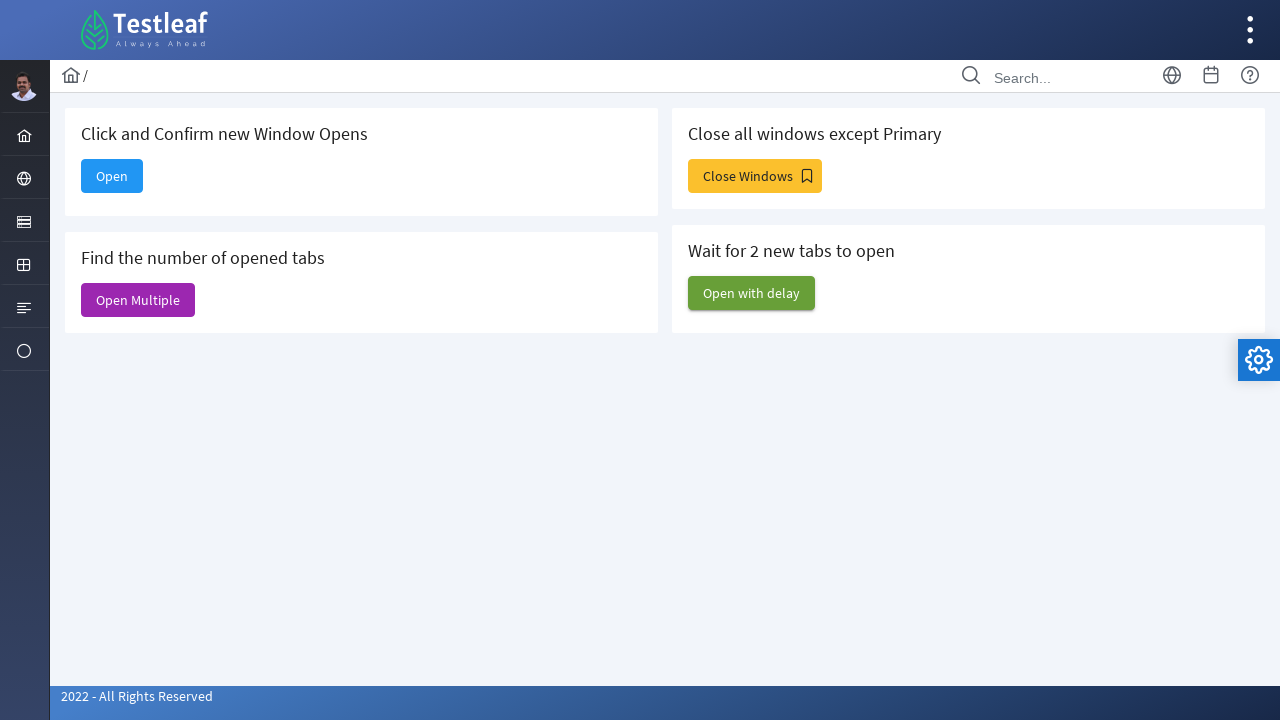

Clicked 'Close Windows' button to trigger close windows action at (755, 176) on xpath=//span[text()='Close Windows']
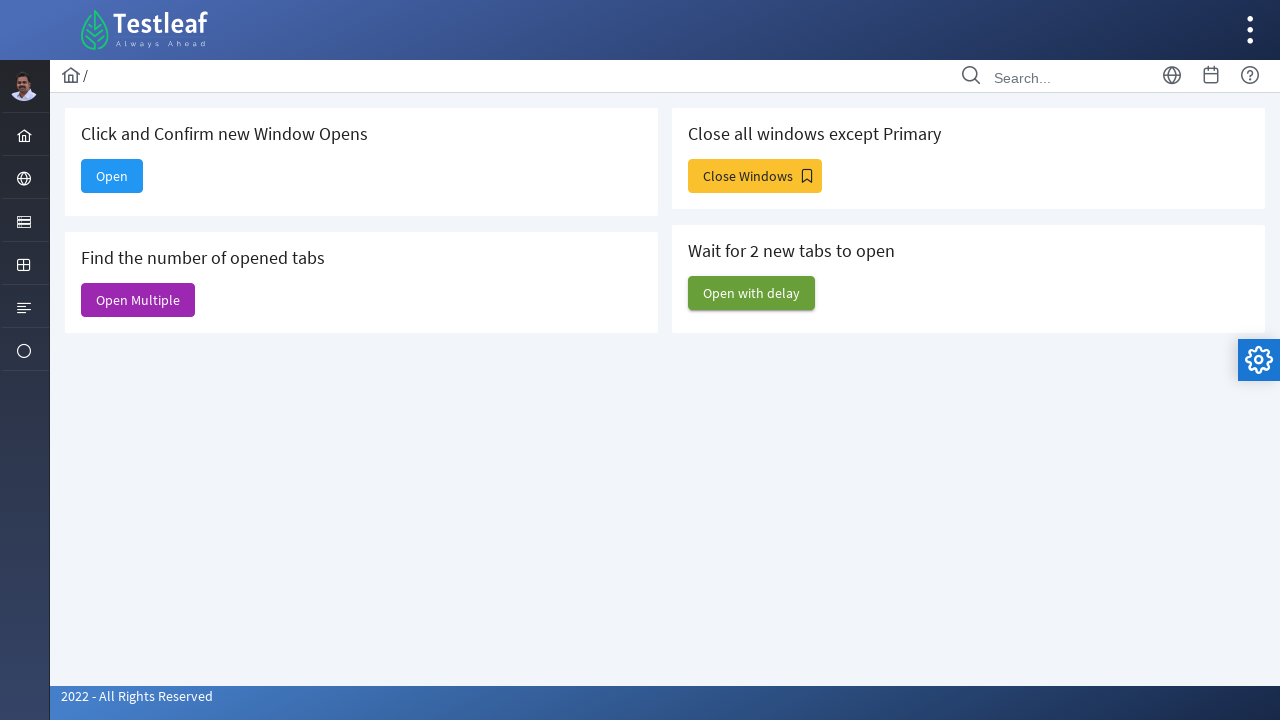

Retrieved updated list of all windows after close action
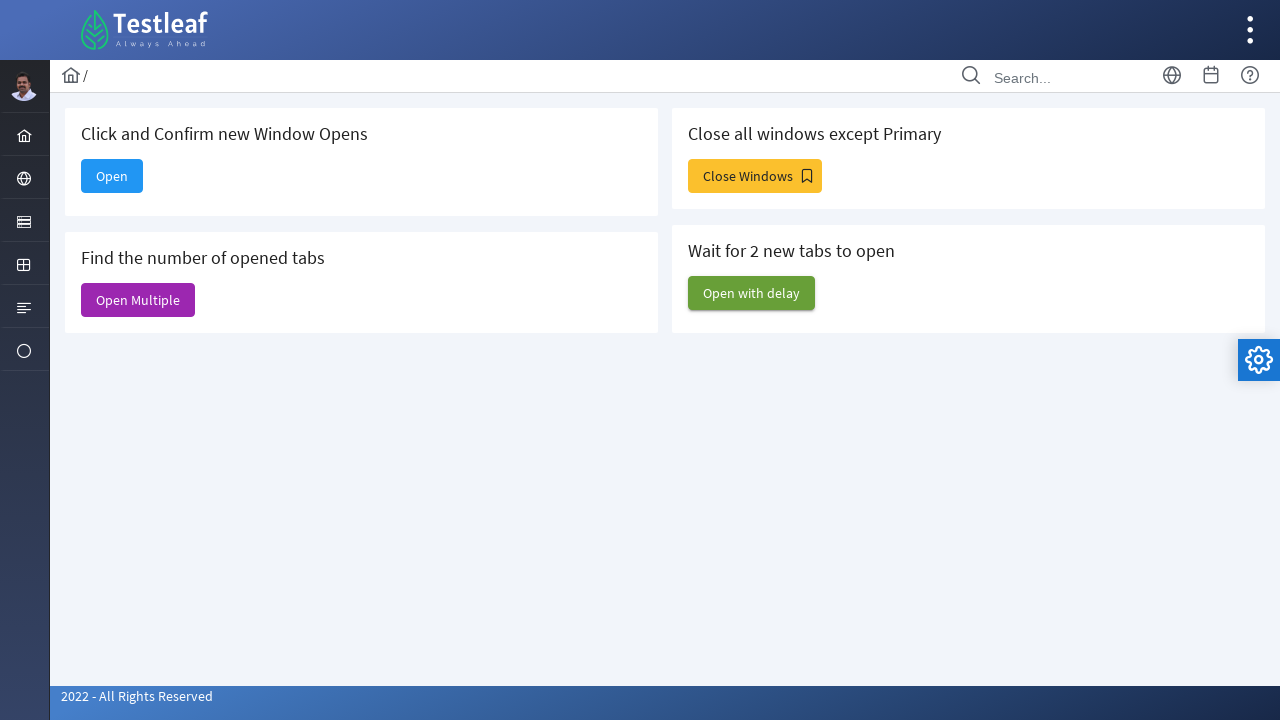

Closed window at index 3
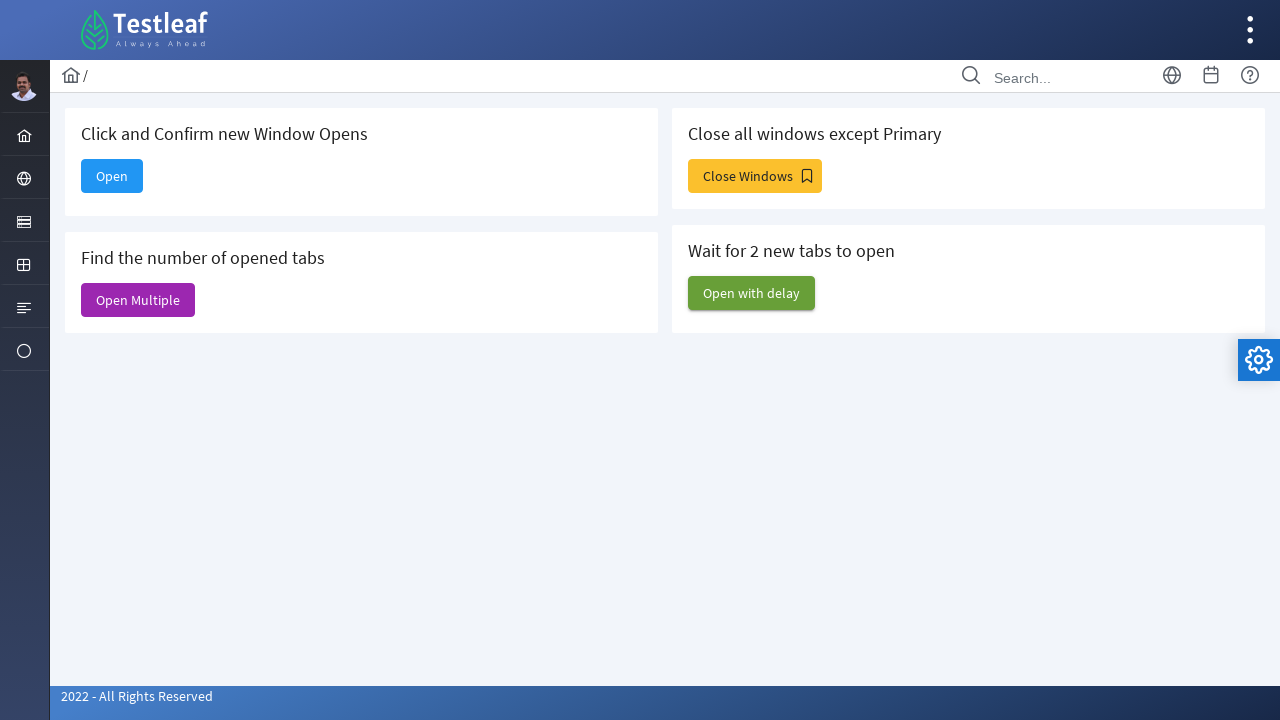

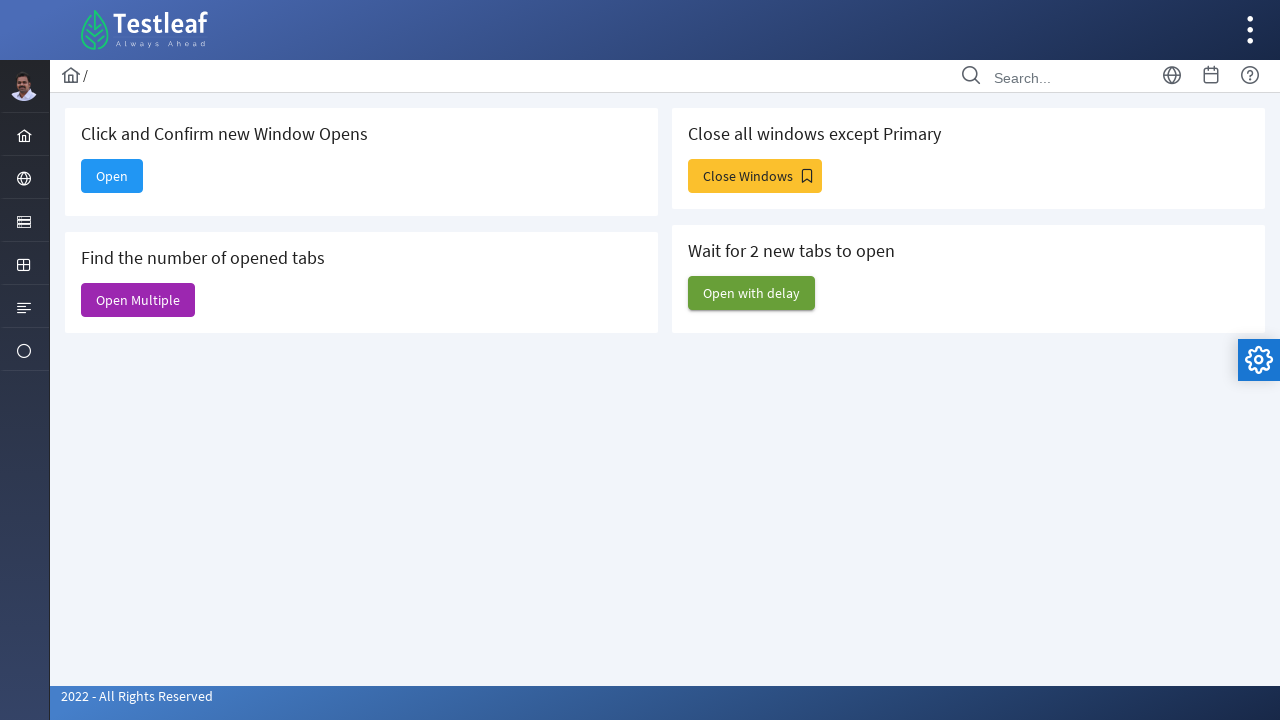